Tests dynamic loading page where an element is rendered after clicking Start button. Clicks the Start button, waits for the loading bar to complete, and verifies the finish text appears.

Starting URL: http://the-internet.herokuapp.com/dynamic_loading/2

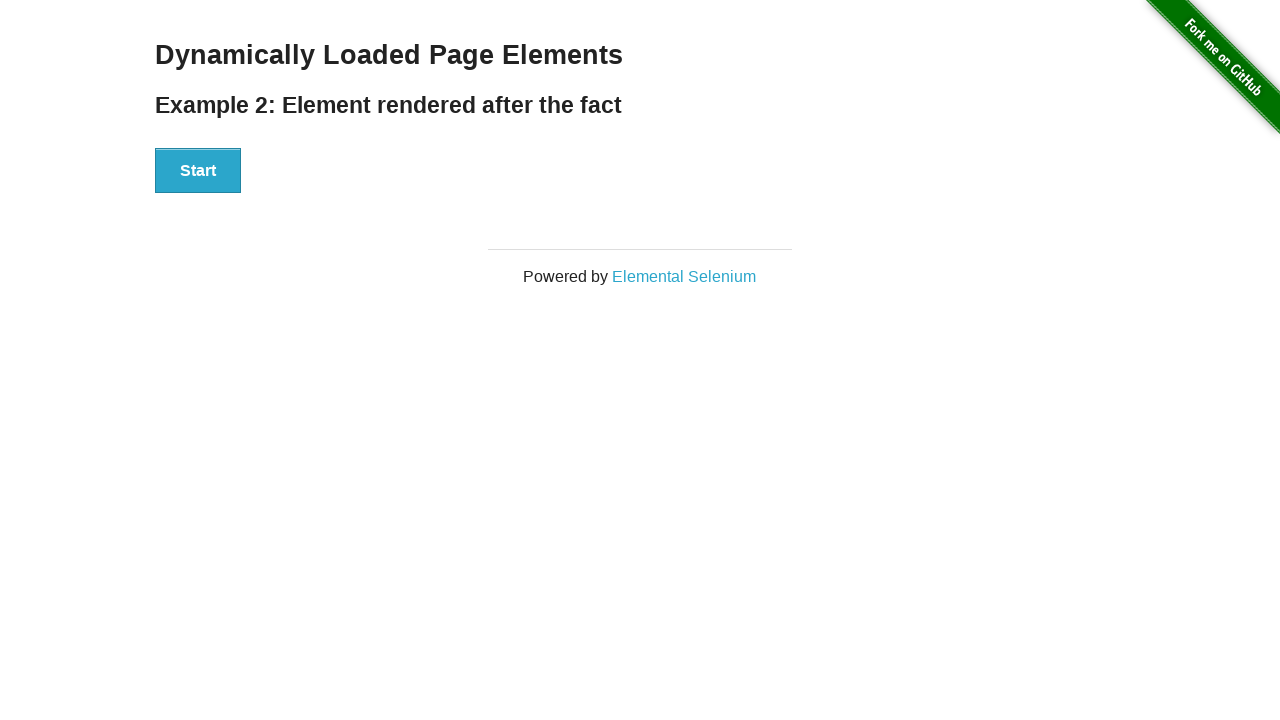

Clicked Start button to initiate dynamic loading at (198, 171) on #start button
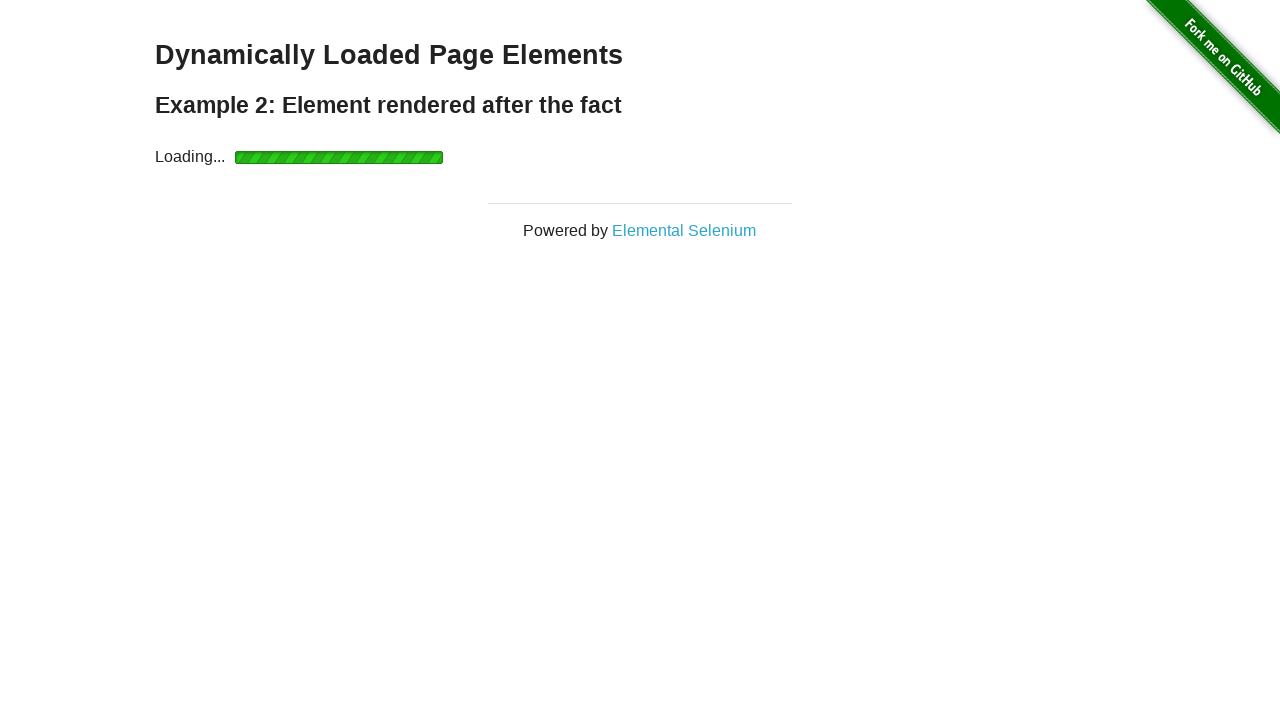

Waited for finish element to be visible after loading completed
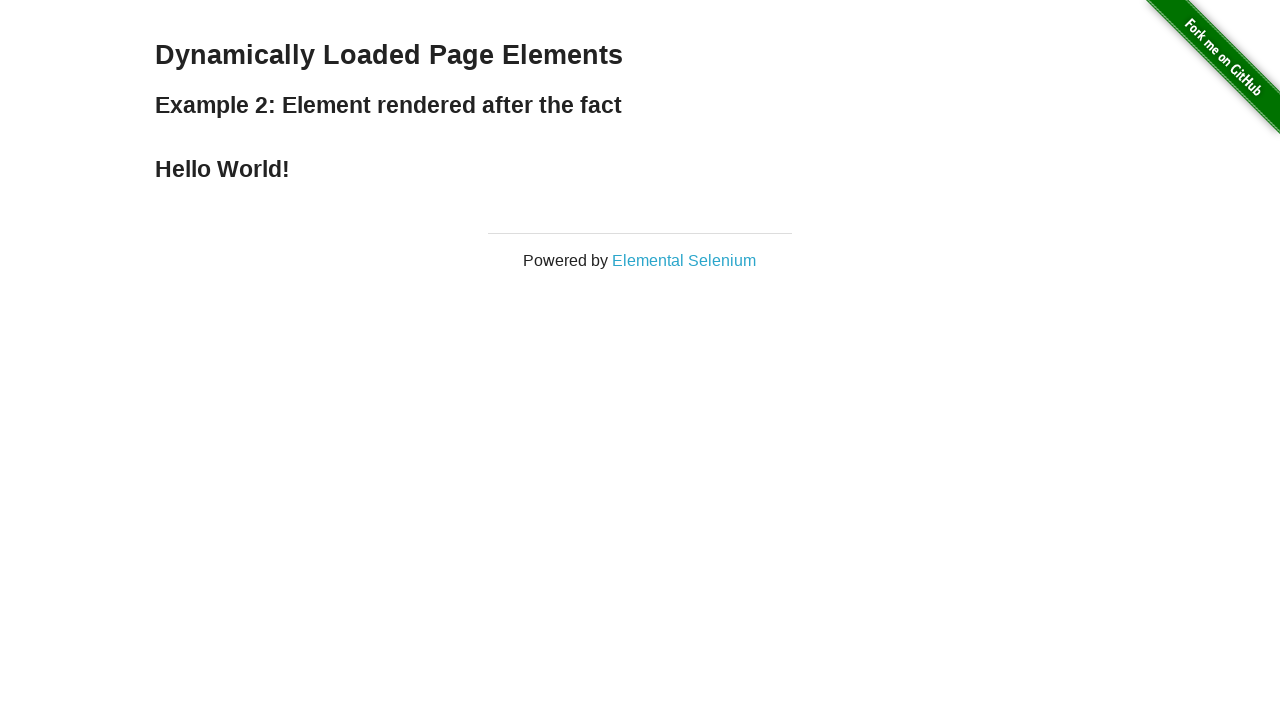

Verified that finish element is visible
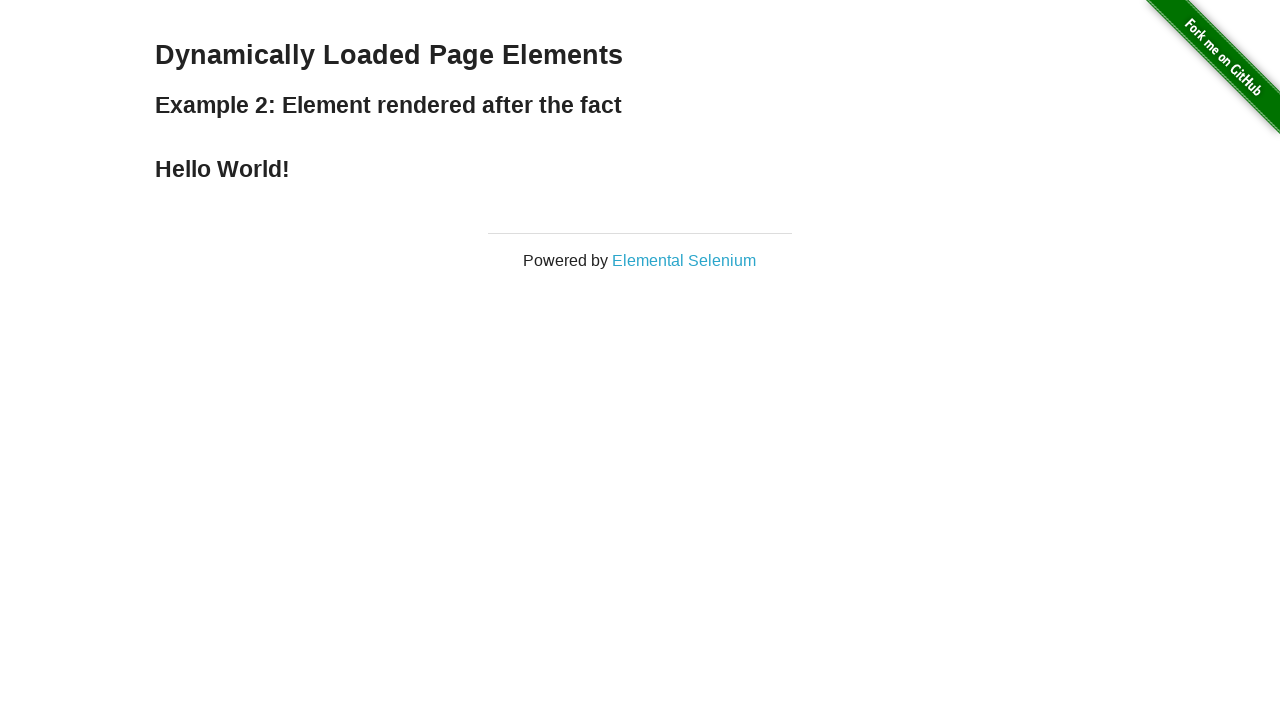

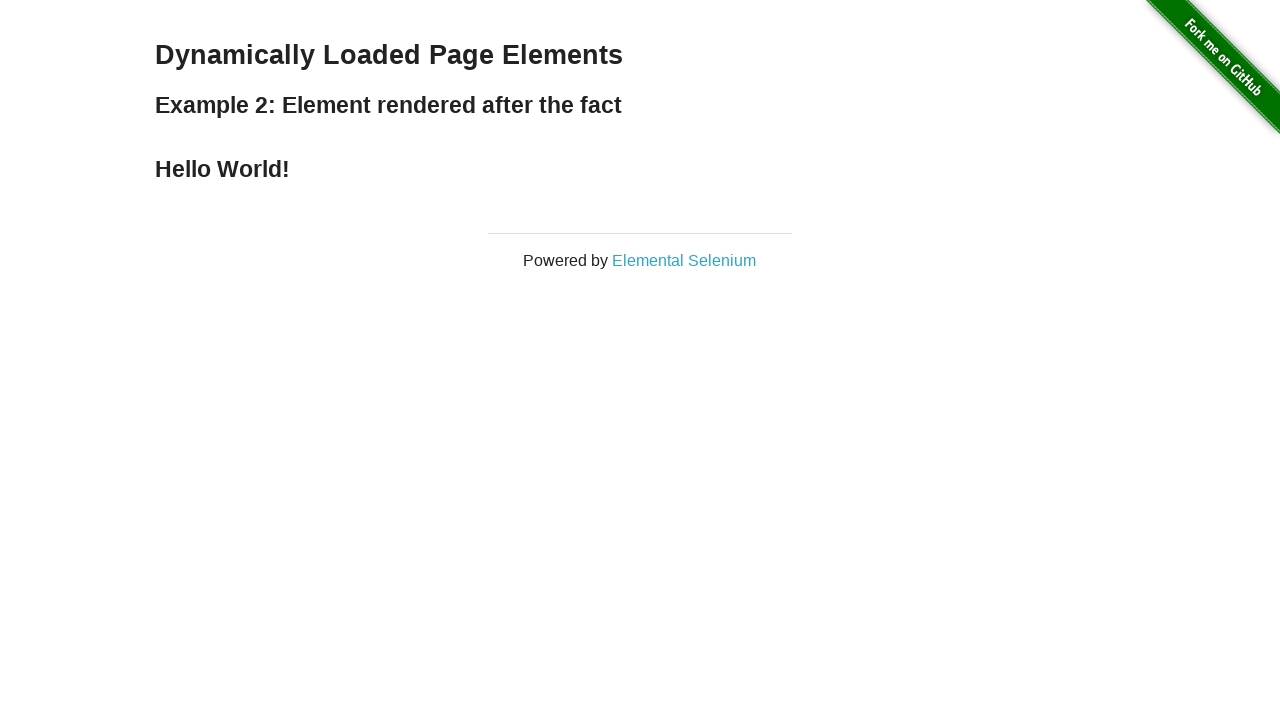